Tests the green loading button functionality using implicit waits, clicking the button and verifying the loading and success states.

Starting URL: https://kristinek.github.io/site/examples/loading_color

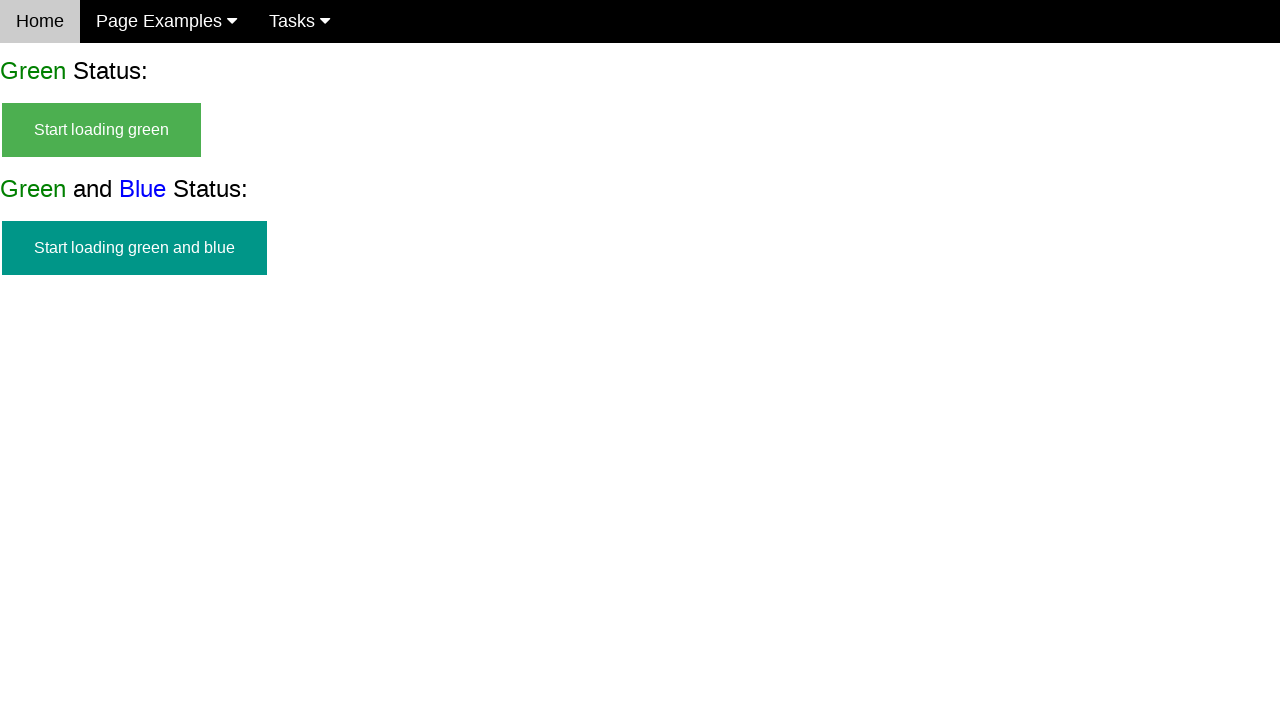

Clicked the green start loading button at (102, 130) on #start_green
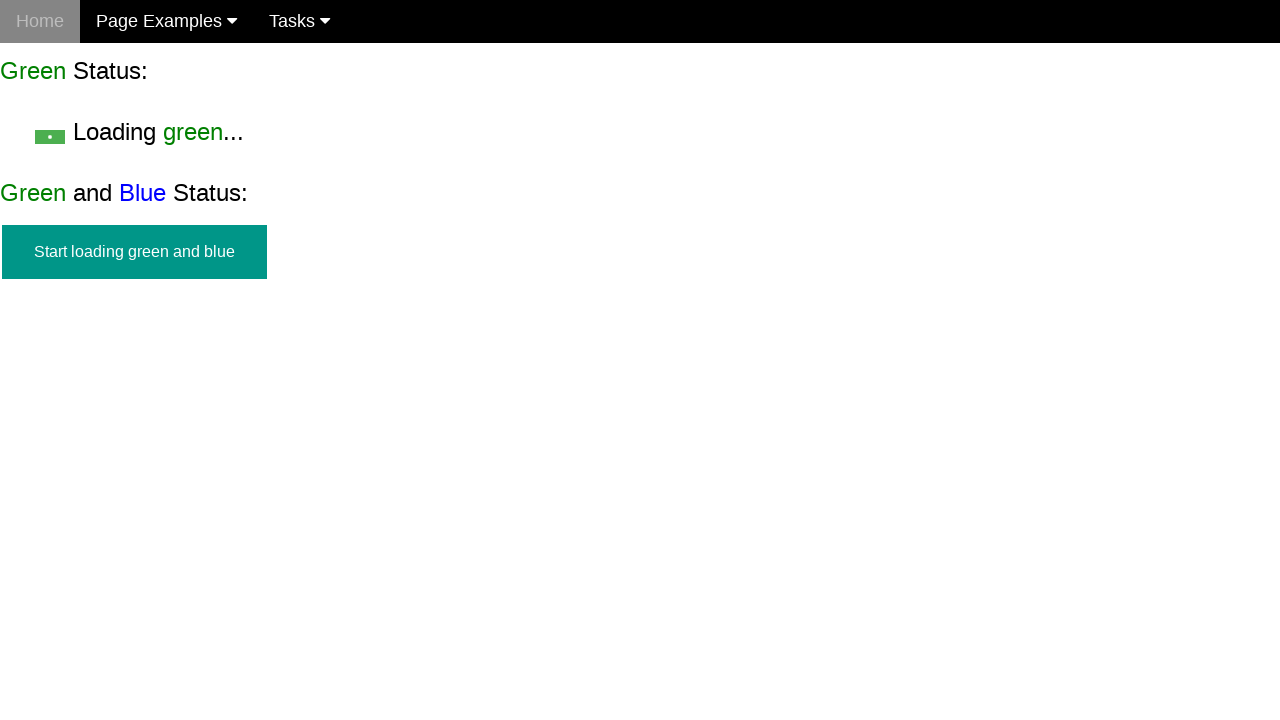

Green loading indicator became visible
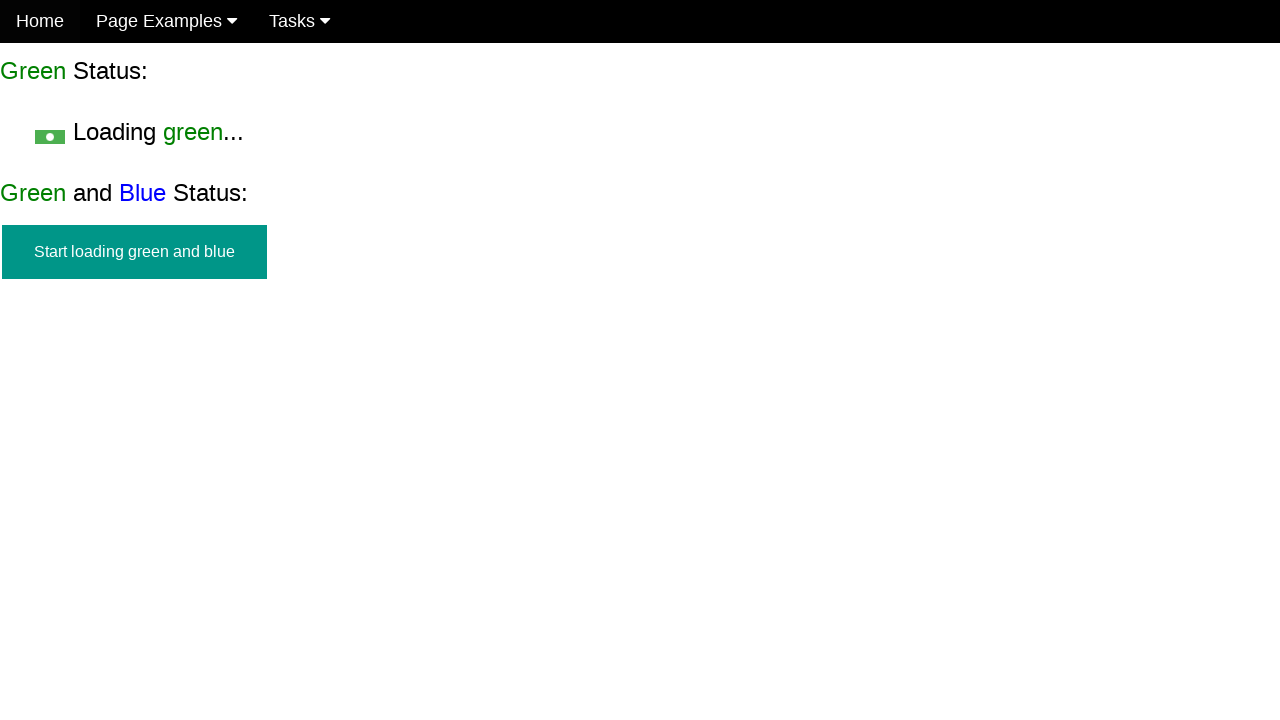

Green success message appeared after loading completed
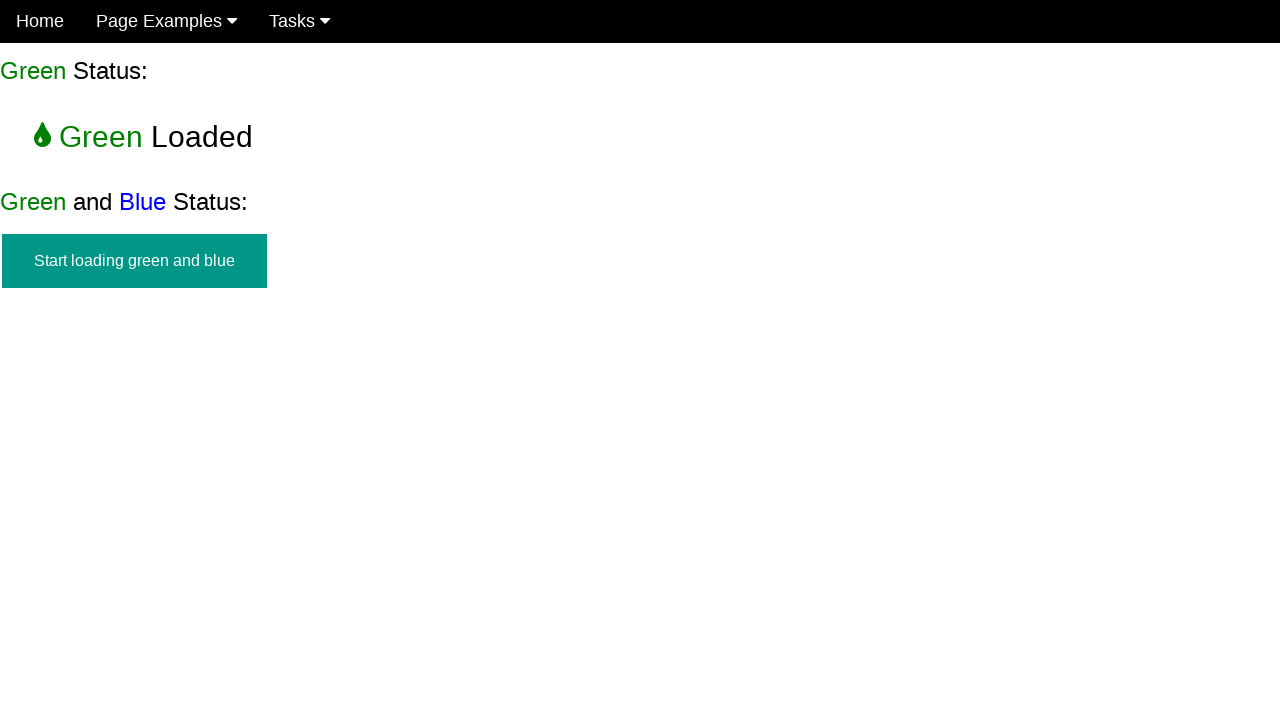

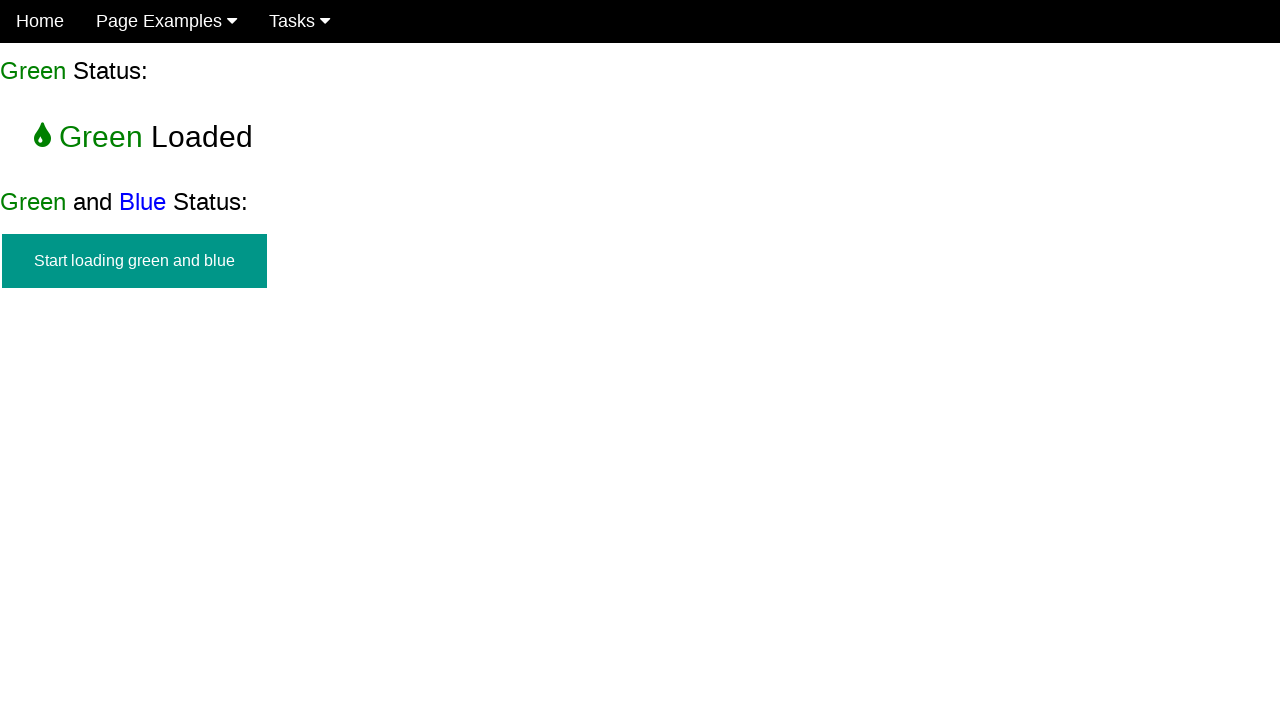